Tests HTML form submission on W3Schools by filling first name and last name fields and submitting the form

Starting URL: https://www.w3schools.com/html/html_forms.asp

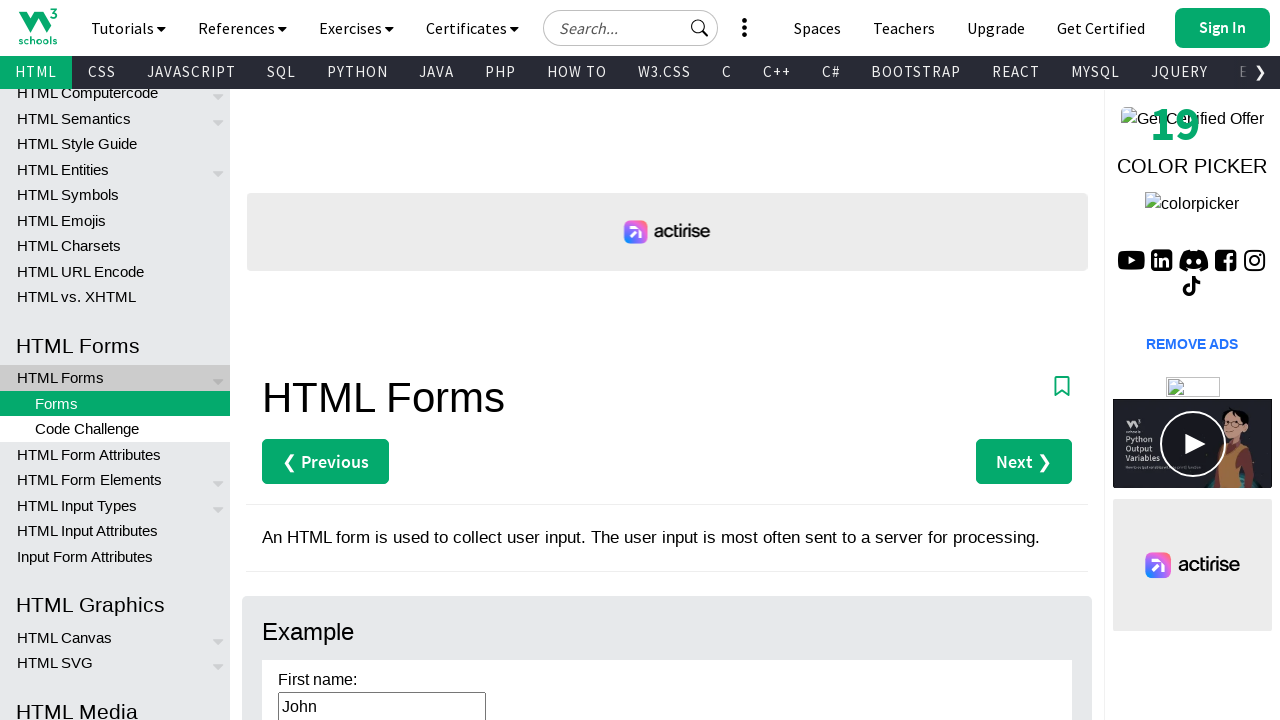

Filled first name field with 'John' on #fname
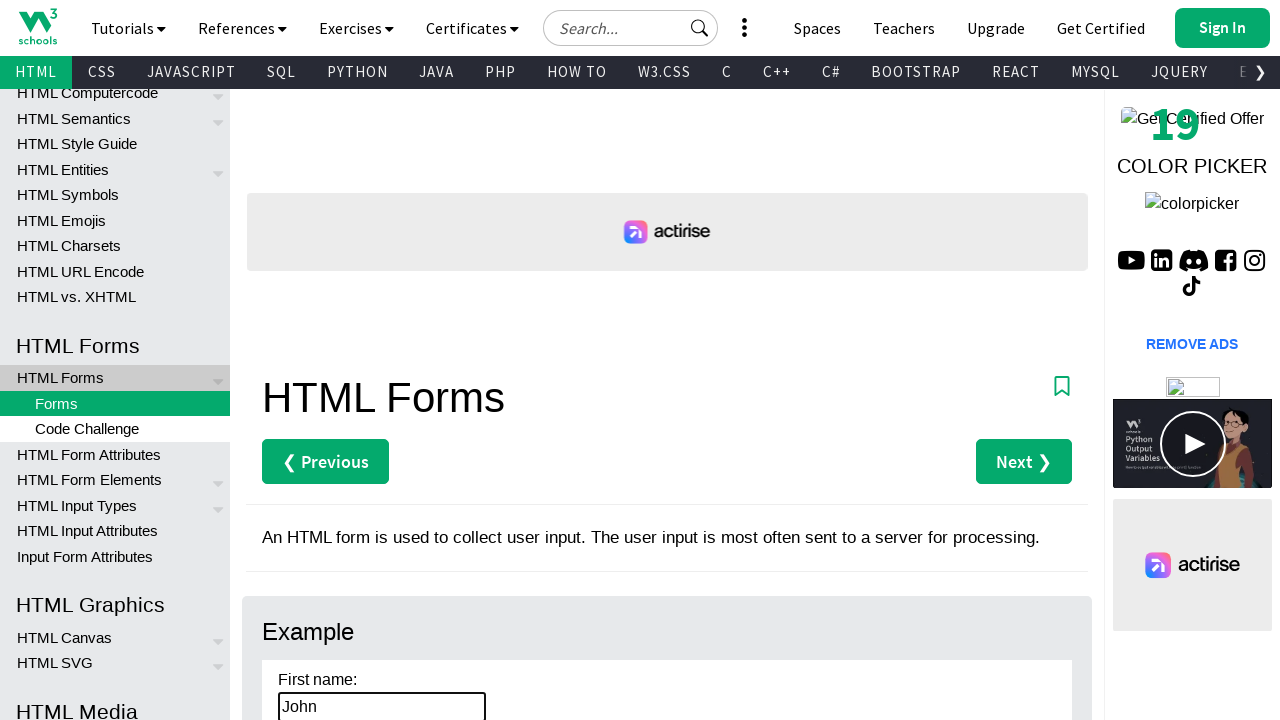

Filled last name field with 'Doe' on #lname
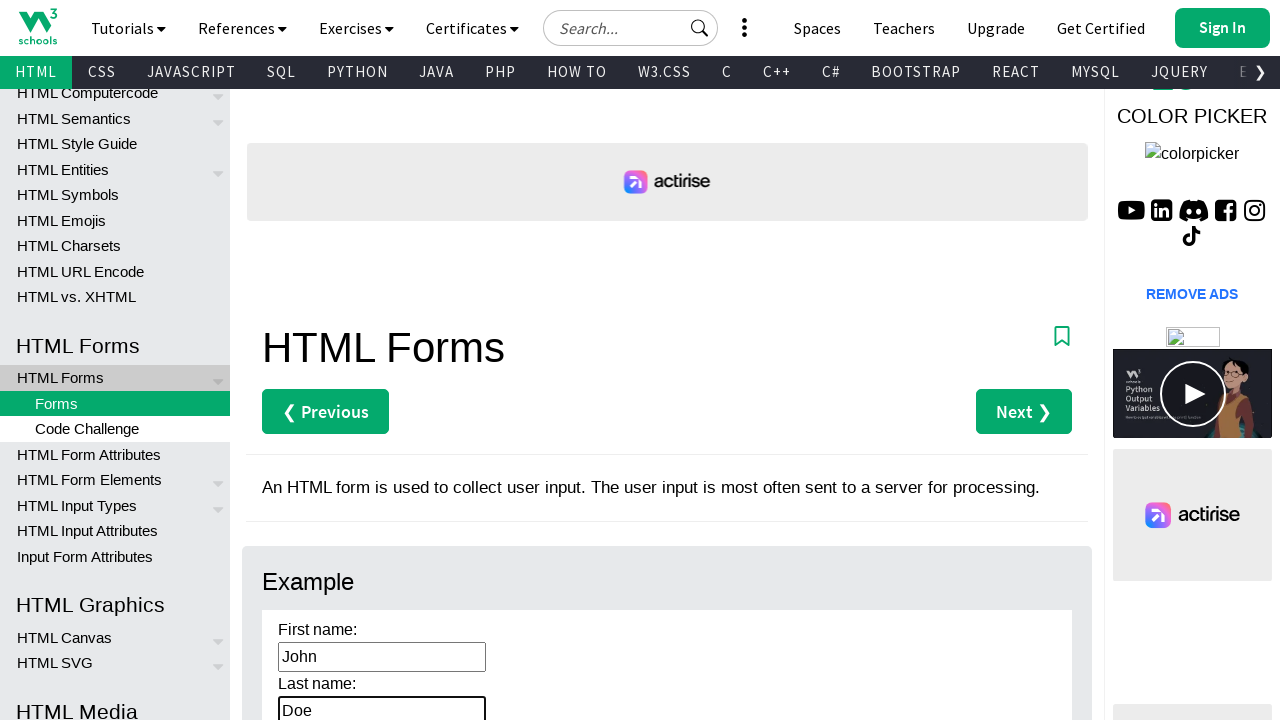

Clicked submit button to submit the form at (311, 360) on input[type='submit']
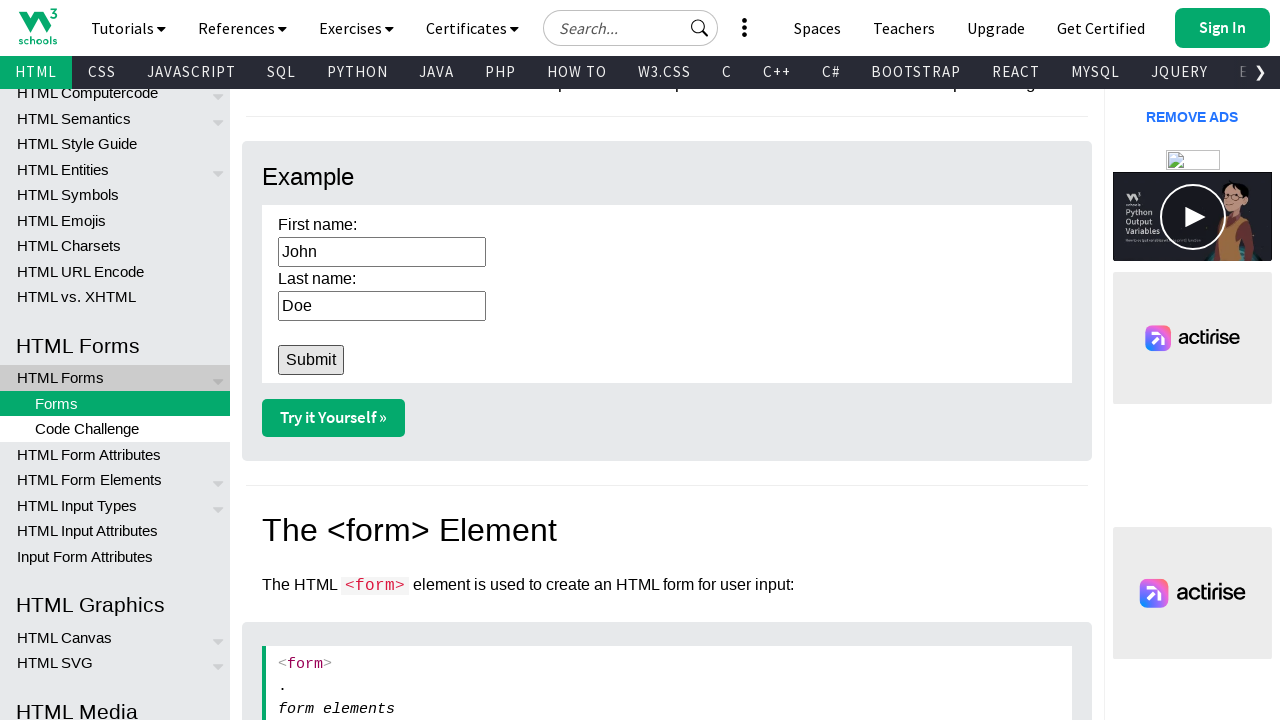

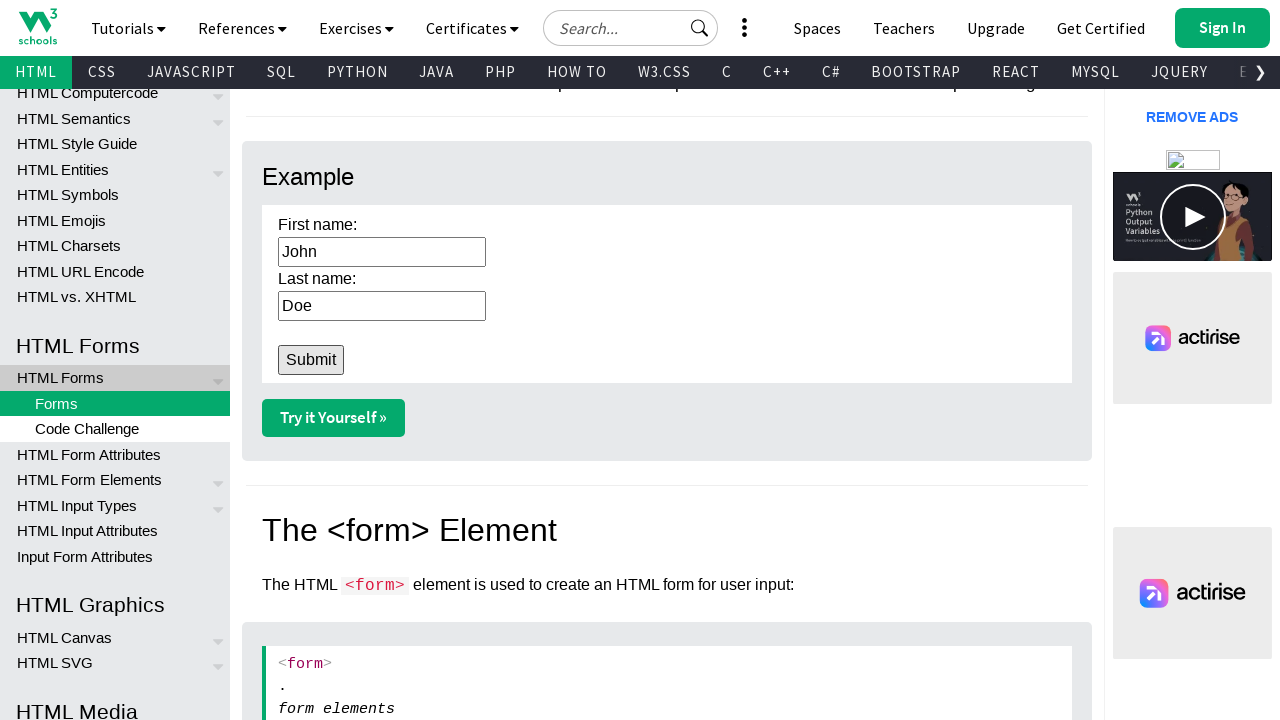